Tests successful login with valid test credentials on the demo site

Starting URL: http://the-internet.herokuapp.com/login

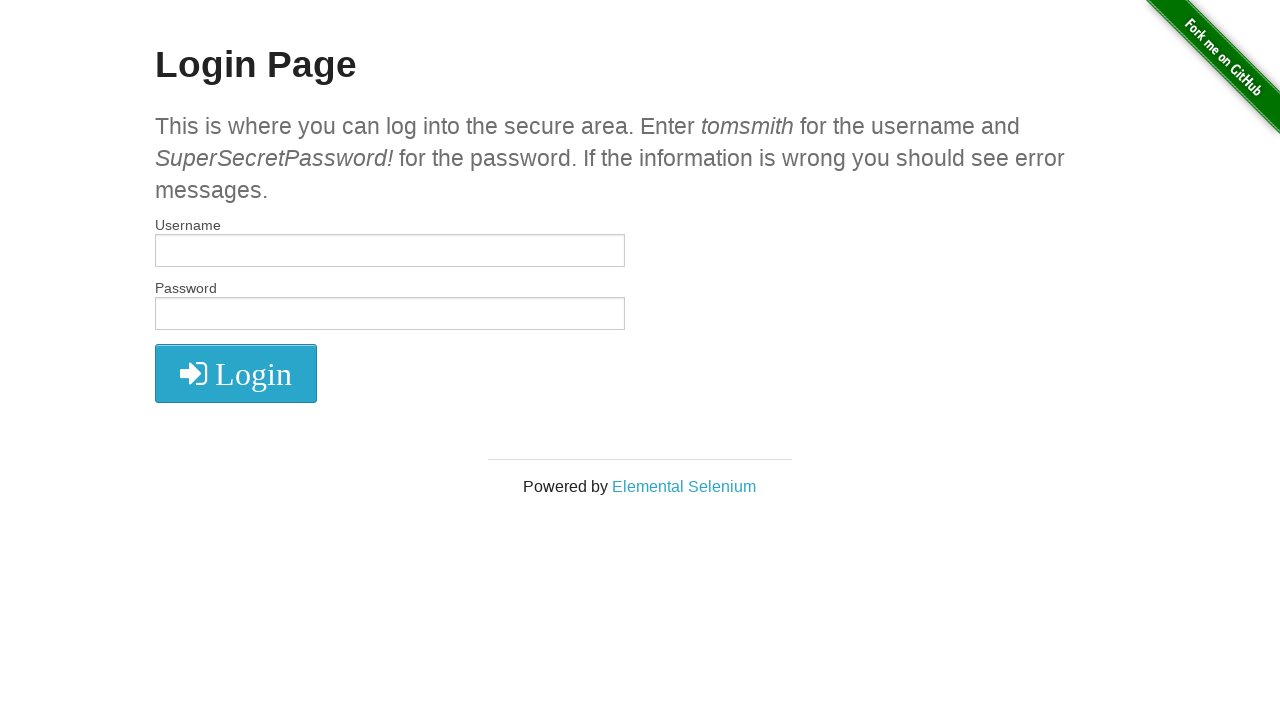

Filled username field with 'tomsmith' on #username
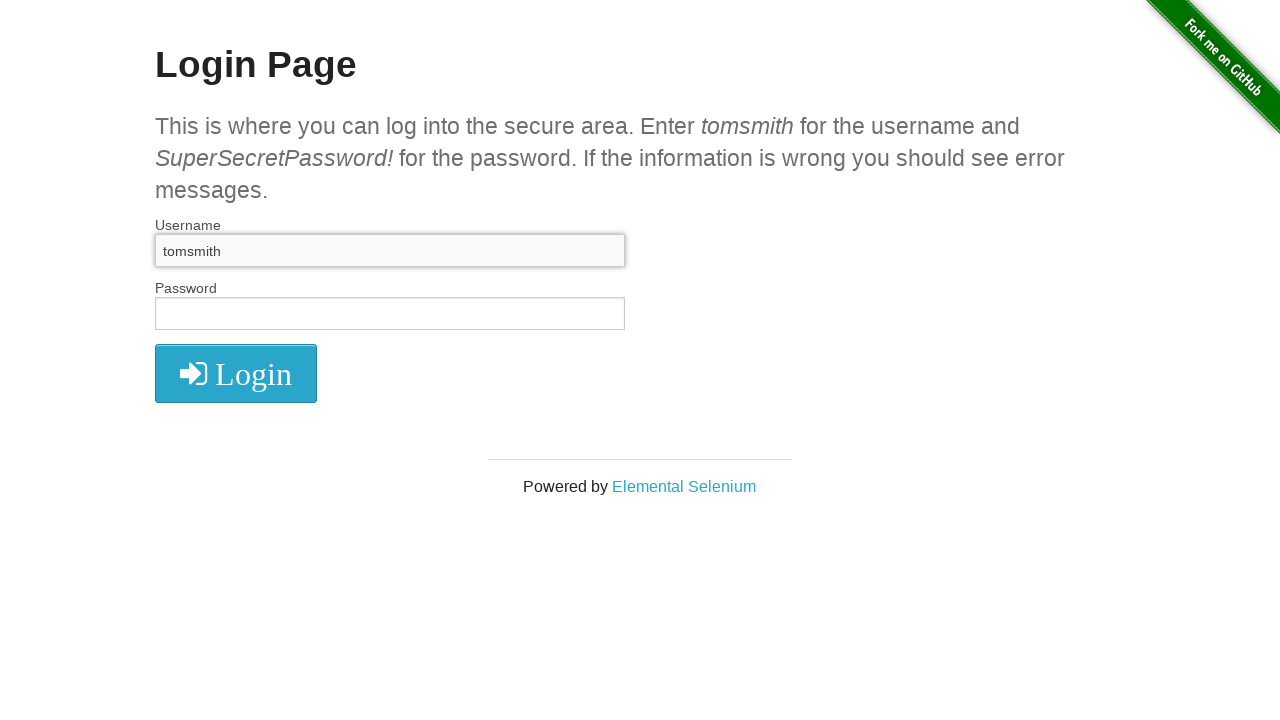

Filled password field with test credential on input[name='password']
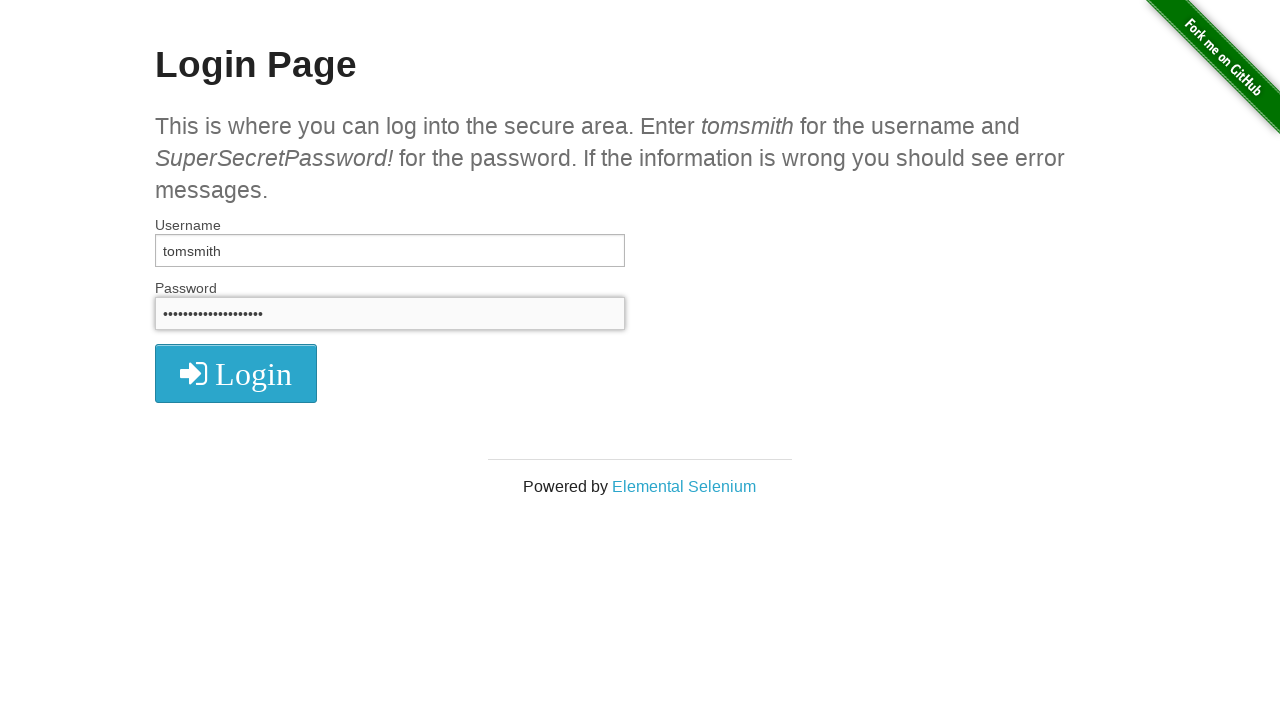

Clicked login button at (236, 374) on xpath=//i[@class='fa fa-2x fa-sign-in']
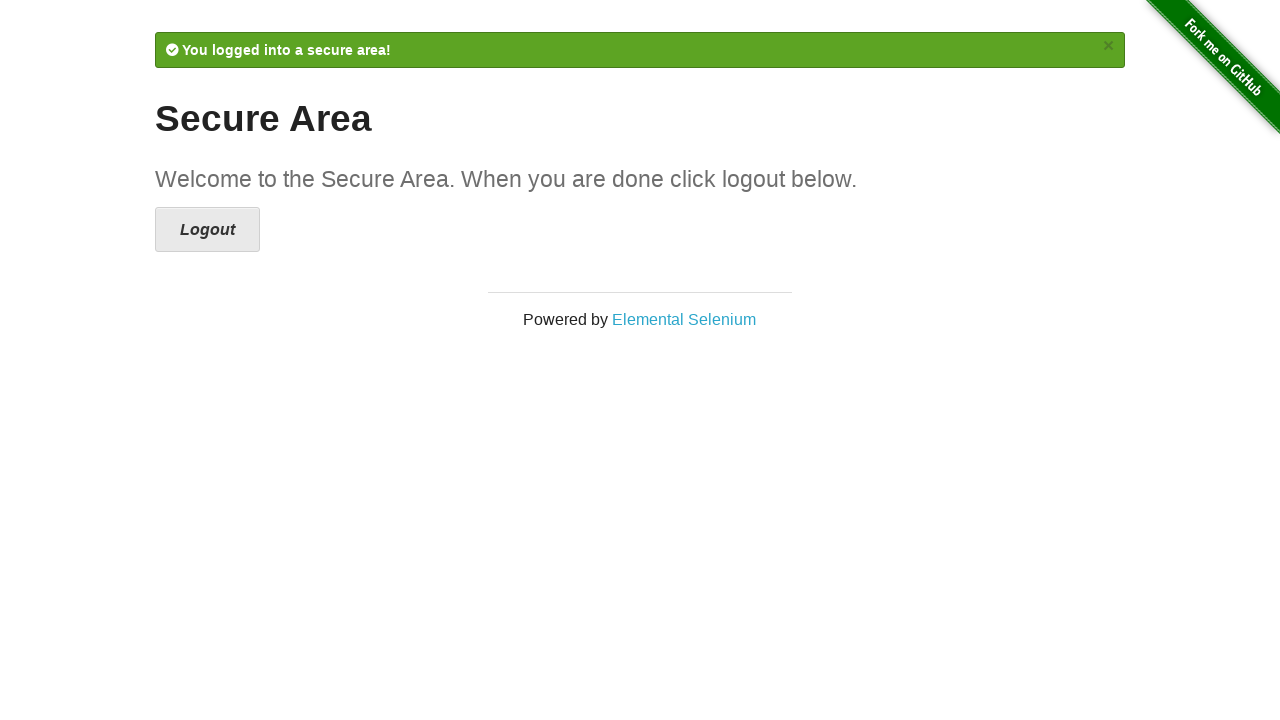

Verified successful login - 'Secure Area' heading appeared
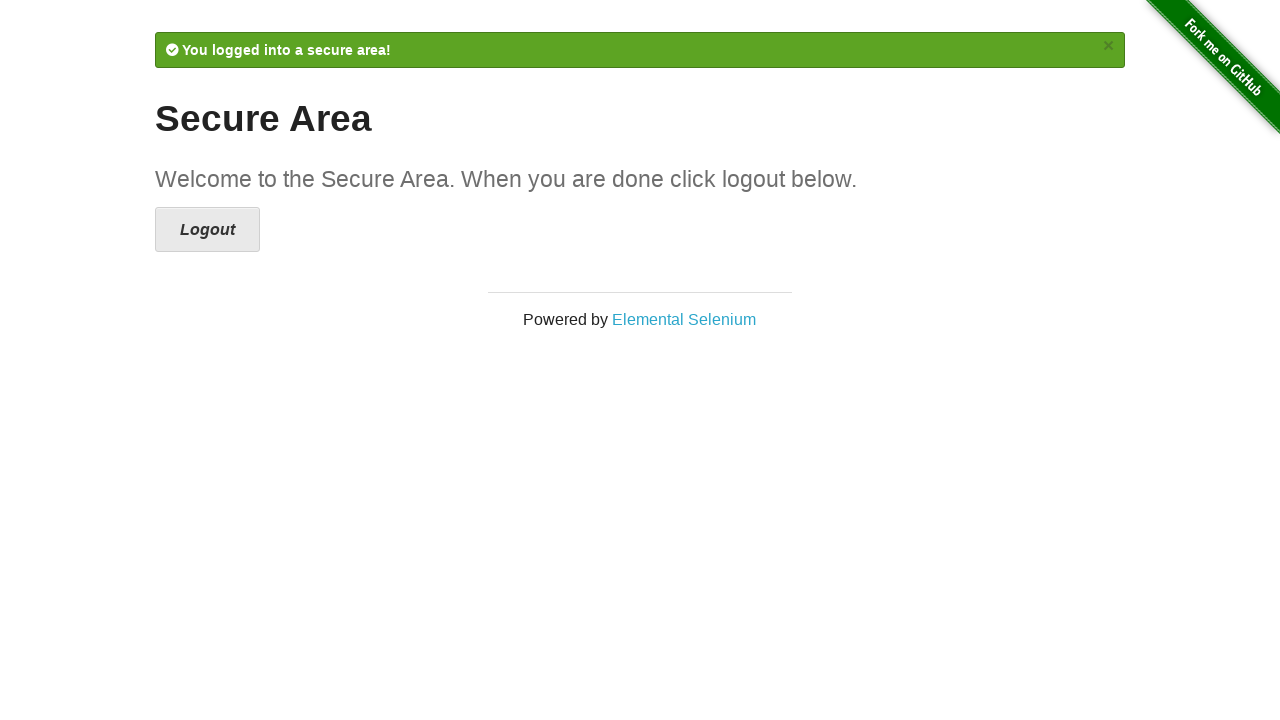

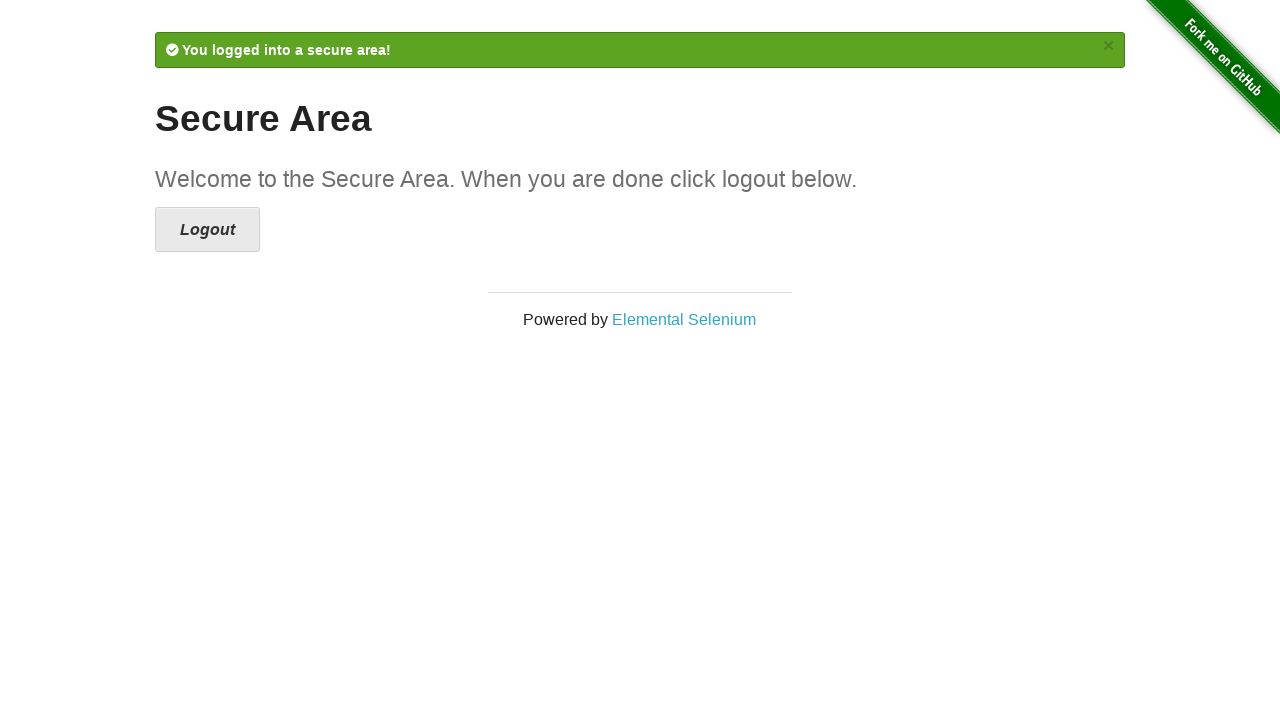